Tests radio button handling by clicking the "Hockey" radio button and verifying it becomes selected

Starting URL: https://practice.cydeo.com/radio_buttons

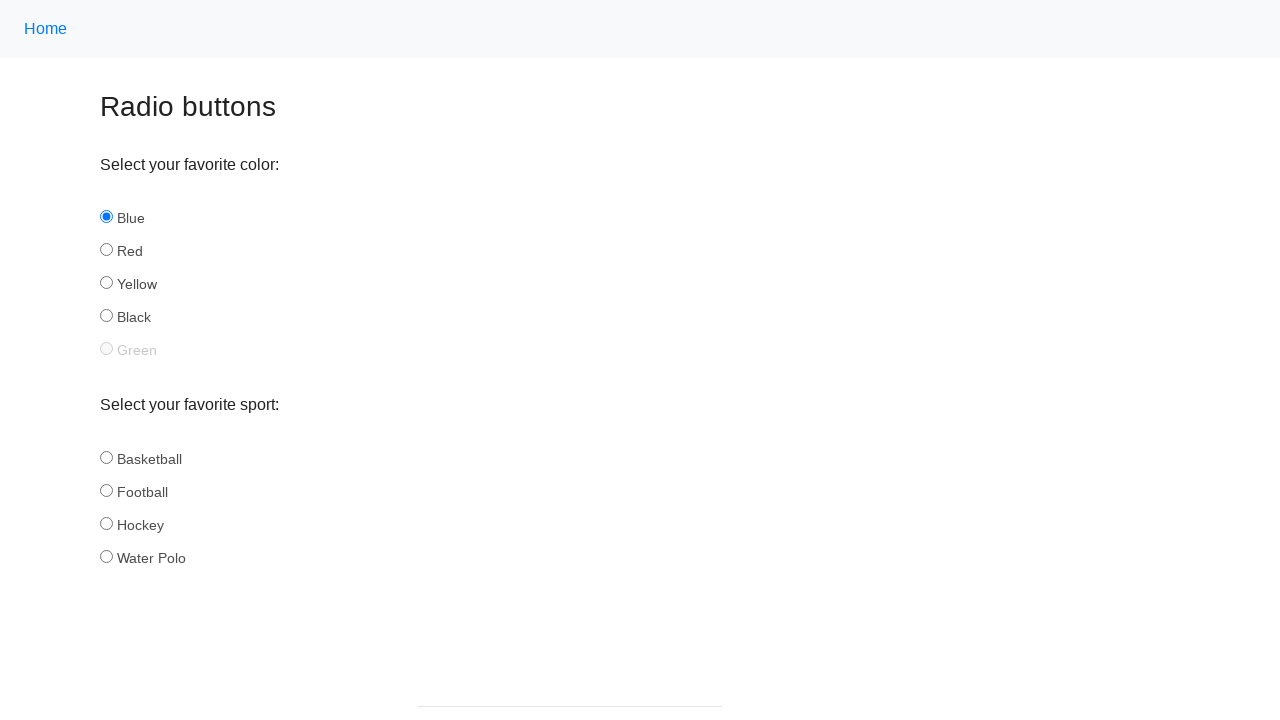

Clicked the Hockey radio button at (106, 523) on input#hockey
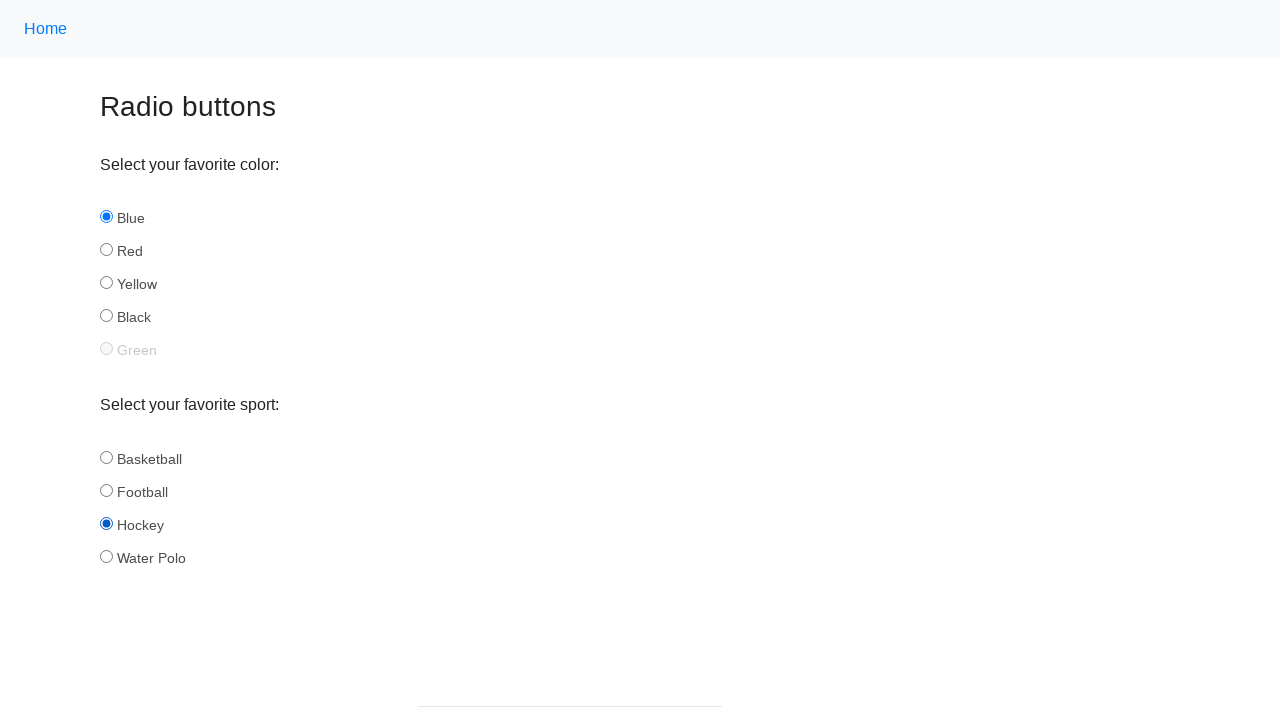

Located the Hockey radio button element
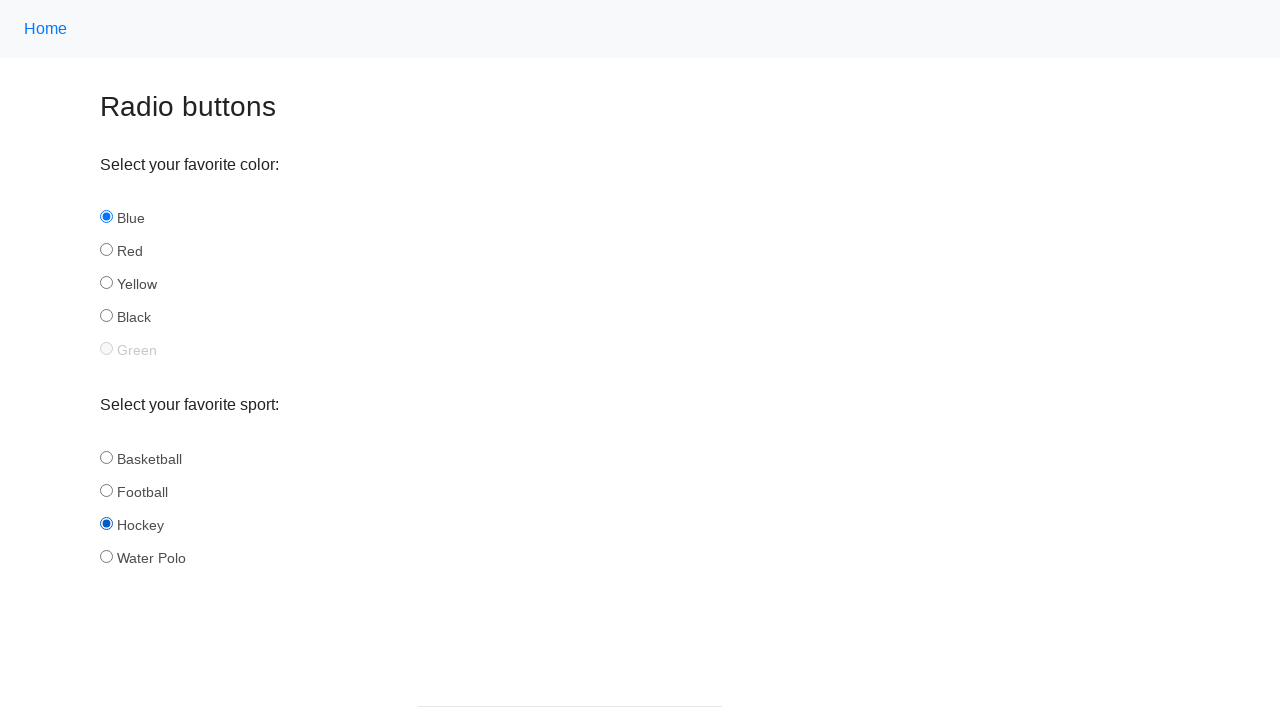

Verified that Hockey radio button is selected
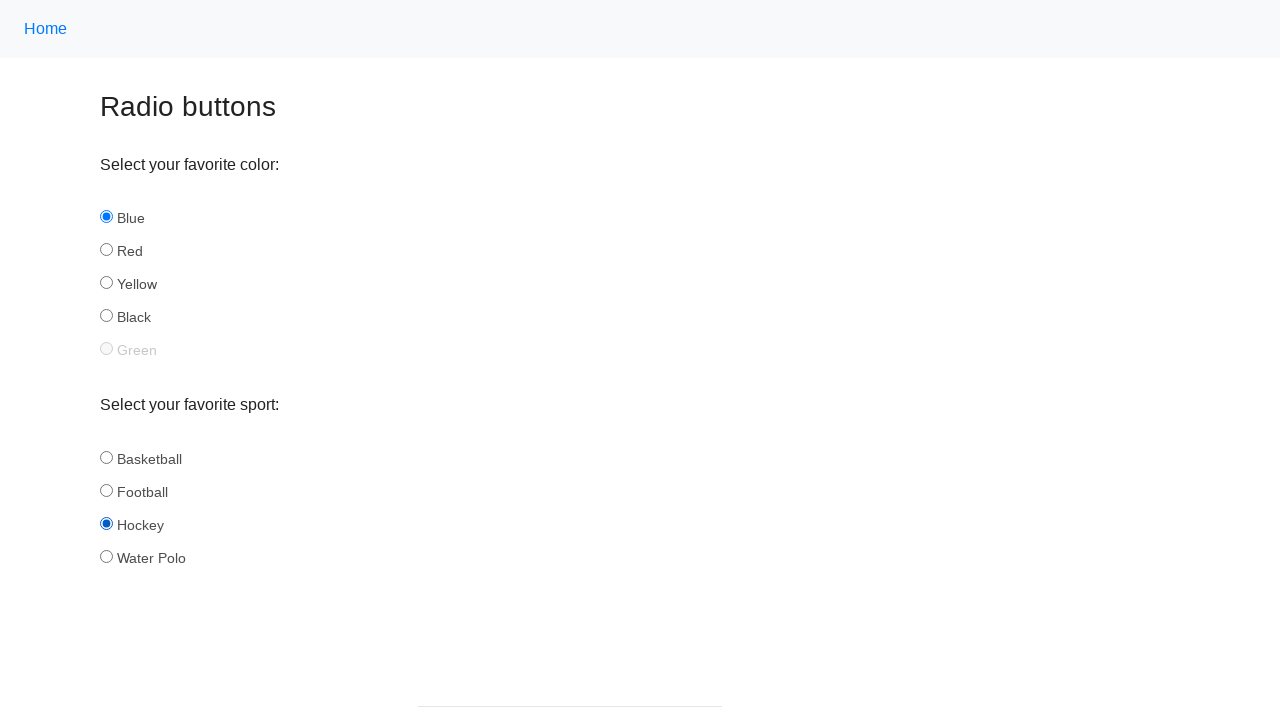

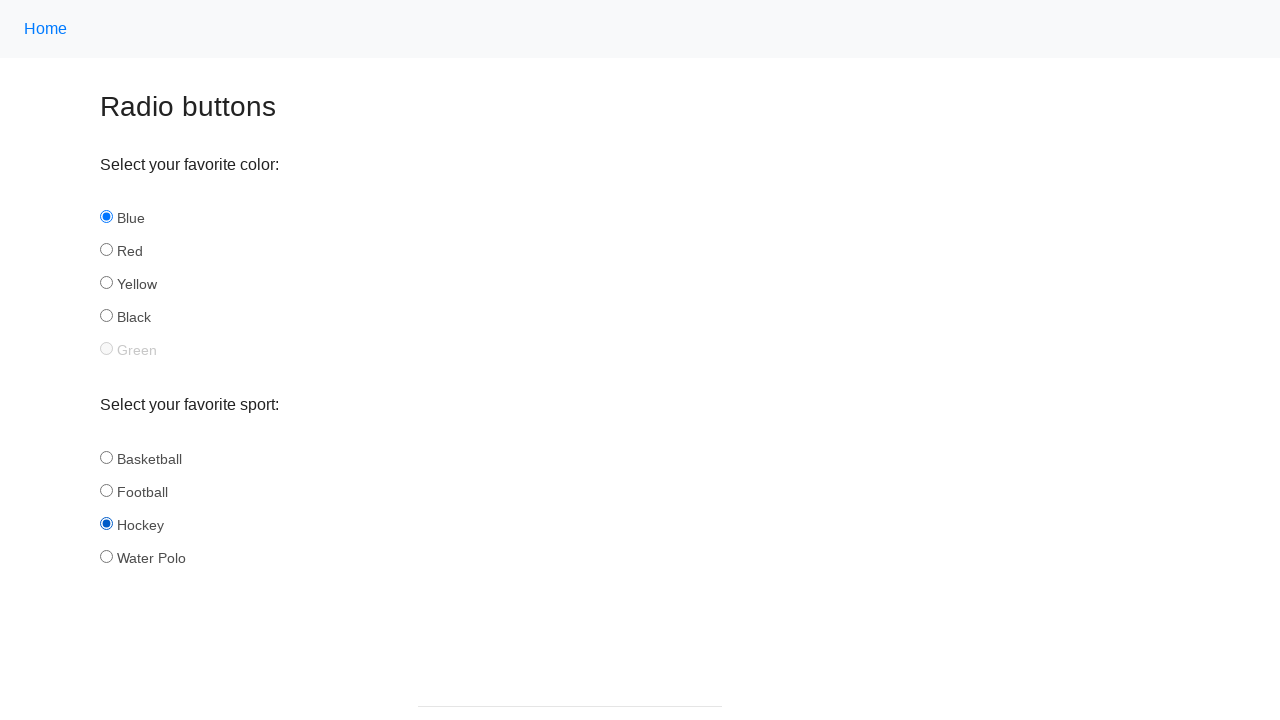